Tests a hierarchical menu widget by clicking through main menu items, sub-items, and nested sub-sub items to verify menu navigation functionality

Starting URL: https://demoqa.com/menu

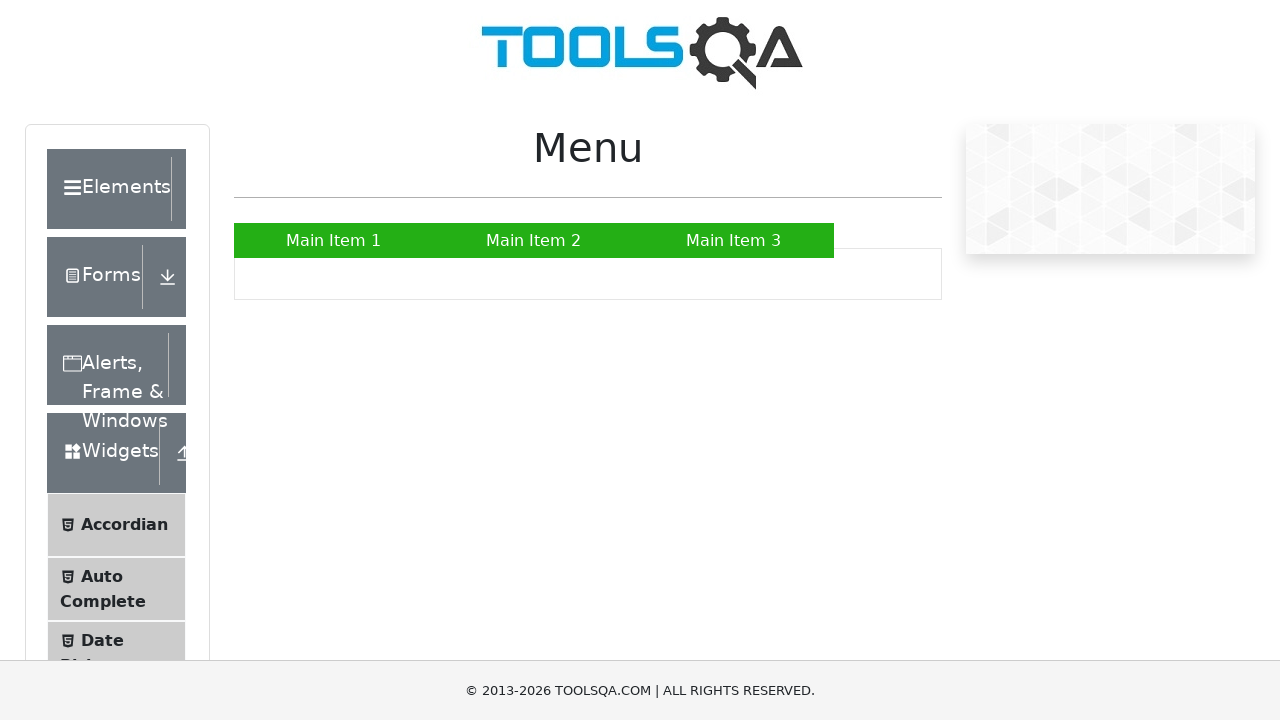

Clicked on Main Item 1 at (334, 240) on xpath=//a[contains(text(),'Main Item 1')]
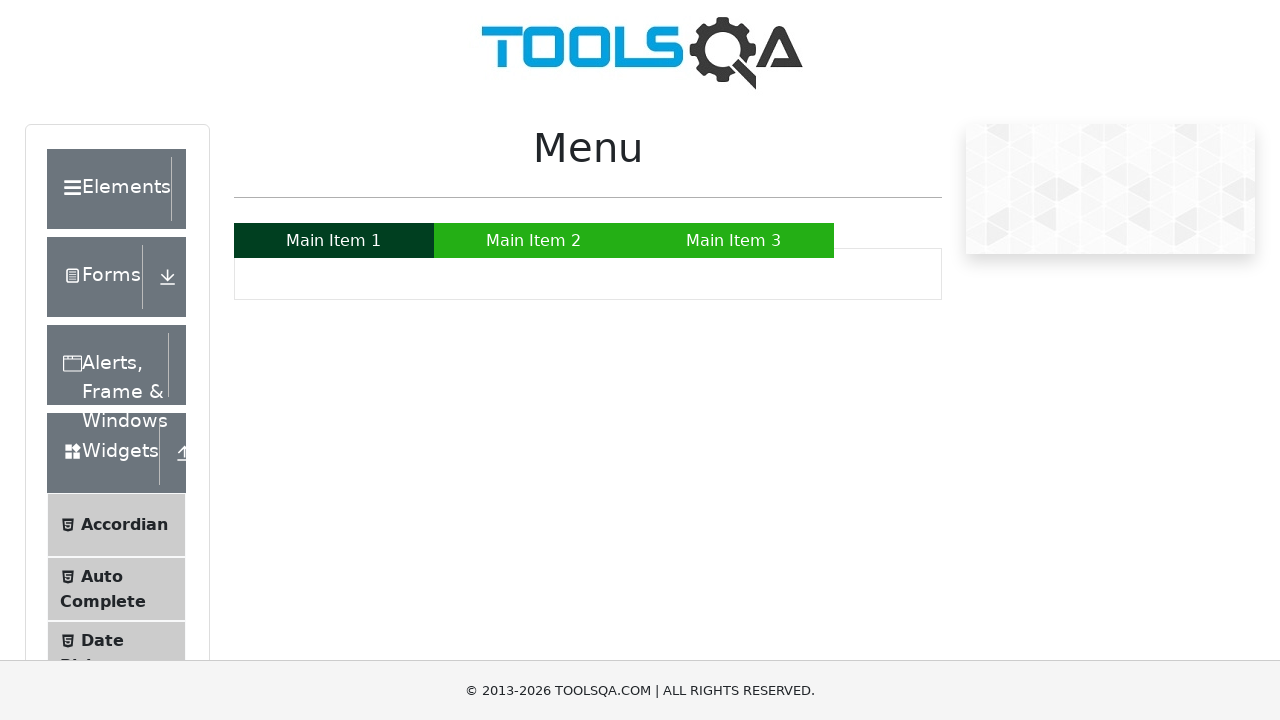

Clicked on Main Item 2 to expand submenu at (534, 240) on xpath=//a[contains(text(),'Main Item 2')]
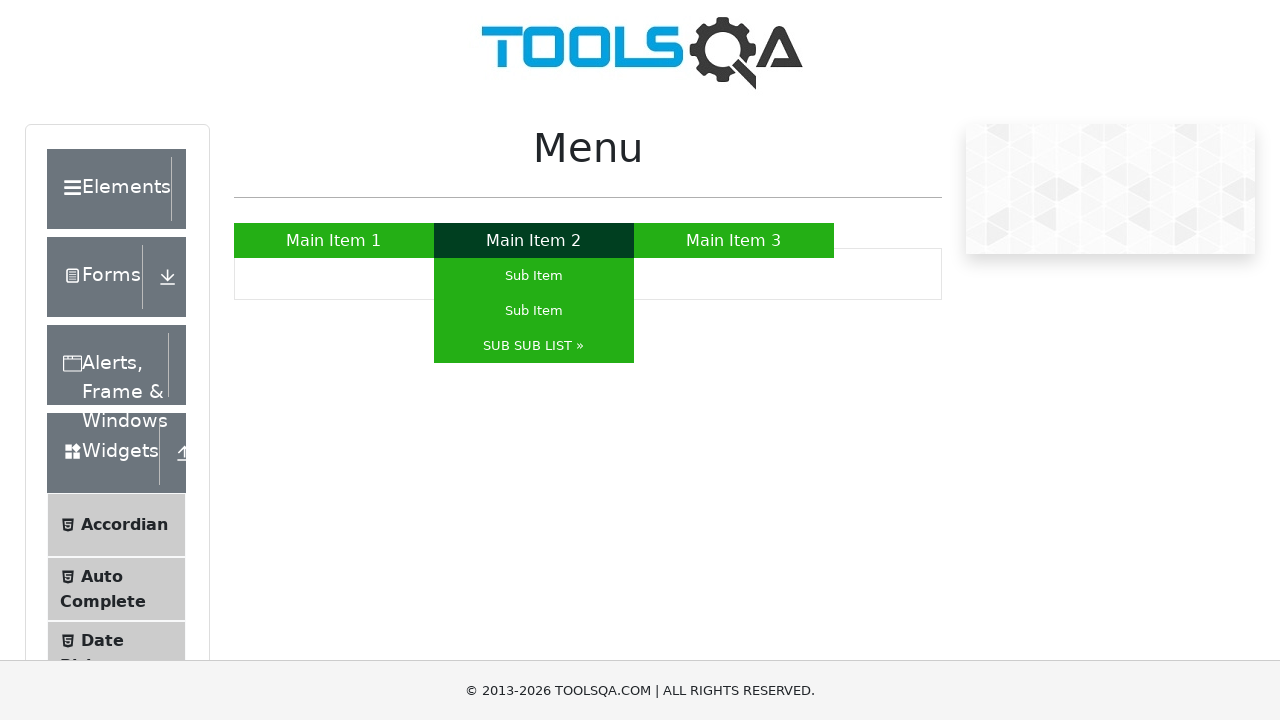

Clicked on first Sub Item at (534, 276) on xpath=//a[contains(text(),'Sub Item')]>> nth=0
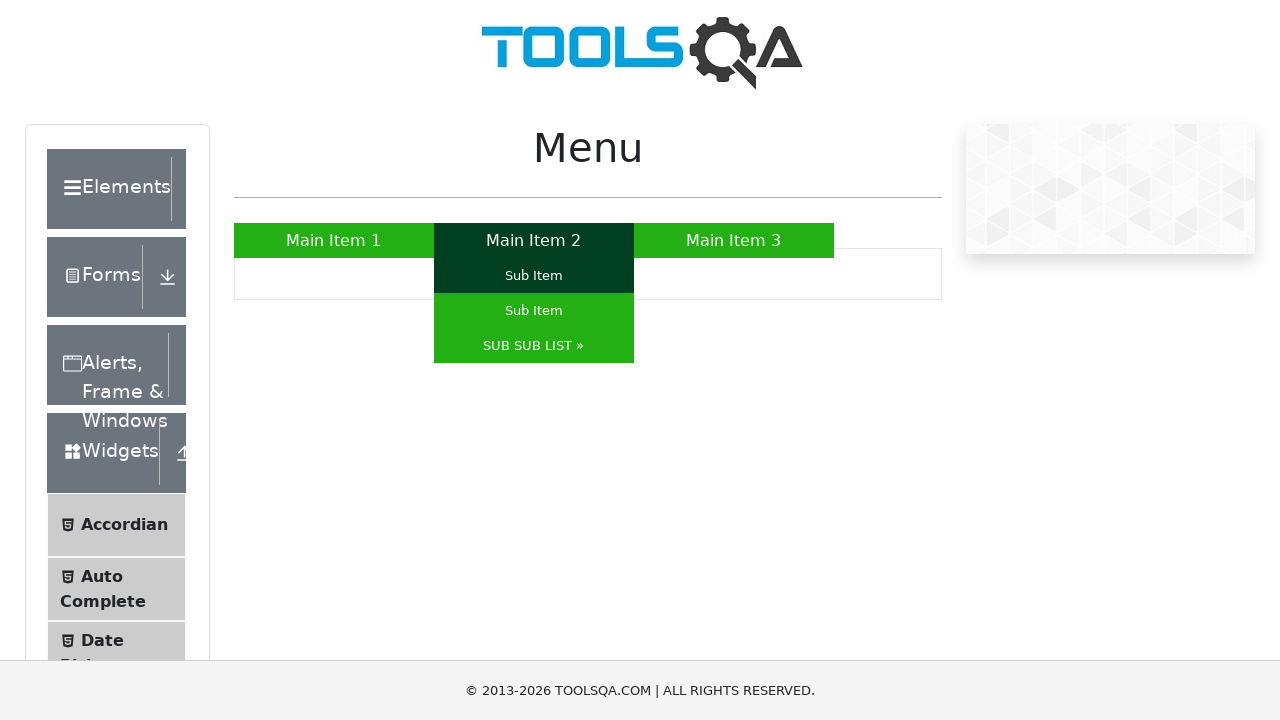

Clicked on second Sub Item at (534, 310) on xpath=//a[contains(text(),'Sub Item')]>> nth=1
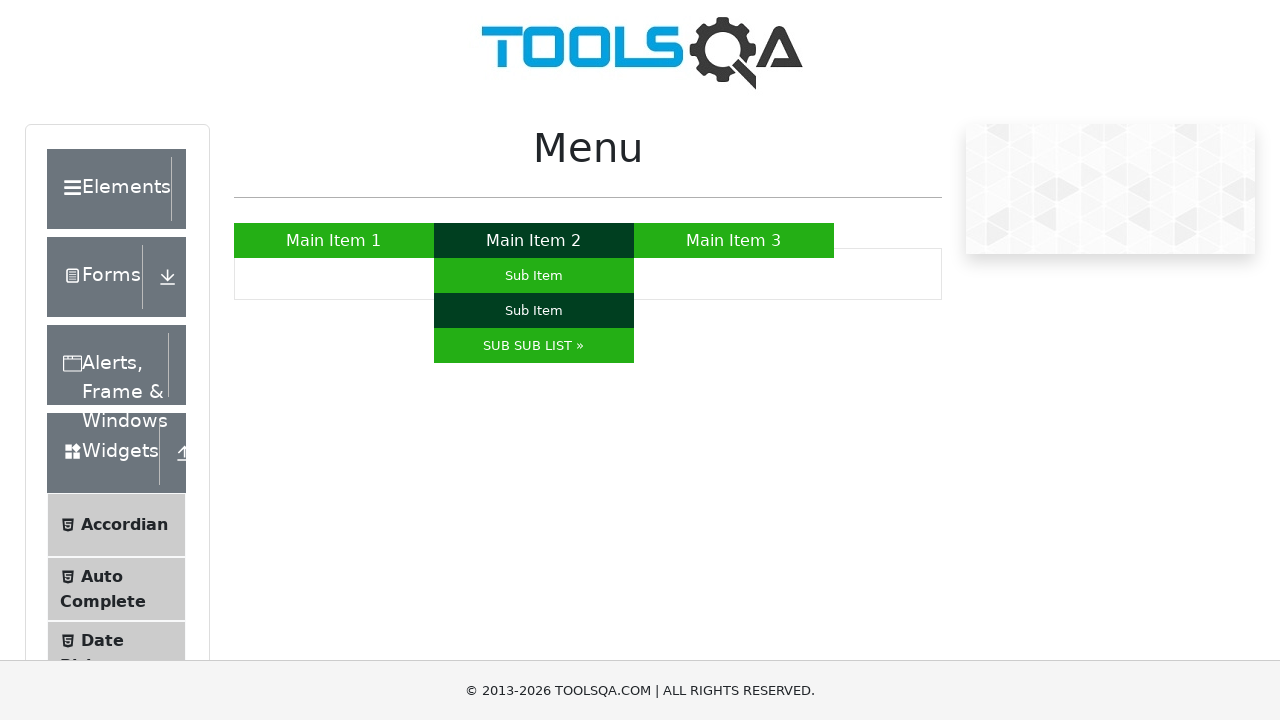

Clicked on SUB SUB LIST to expand nested menu at (534, 346) on xpath=//a[contains(text(),'SUB SUB LIST ')]
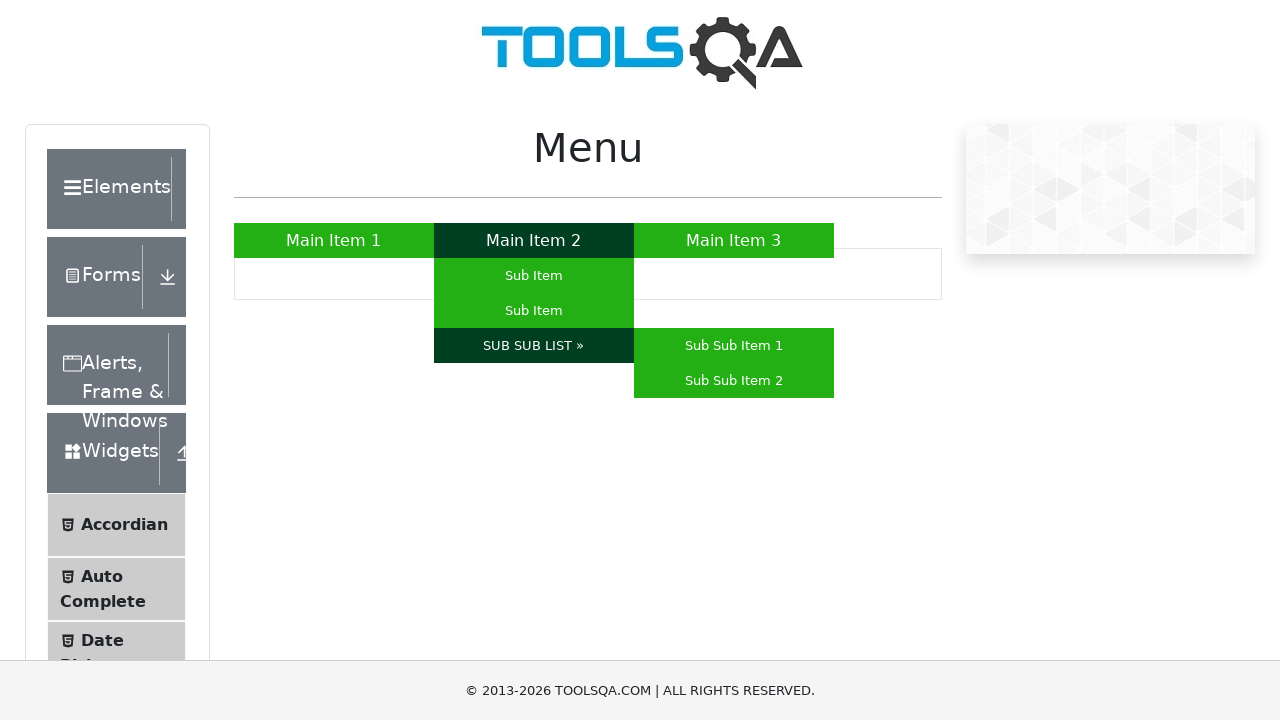

Clicked on Sub Sub Item 1 at (734, 346) on xpath=//a[contains(text(),'Sub Sub Item 1')]
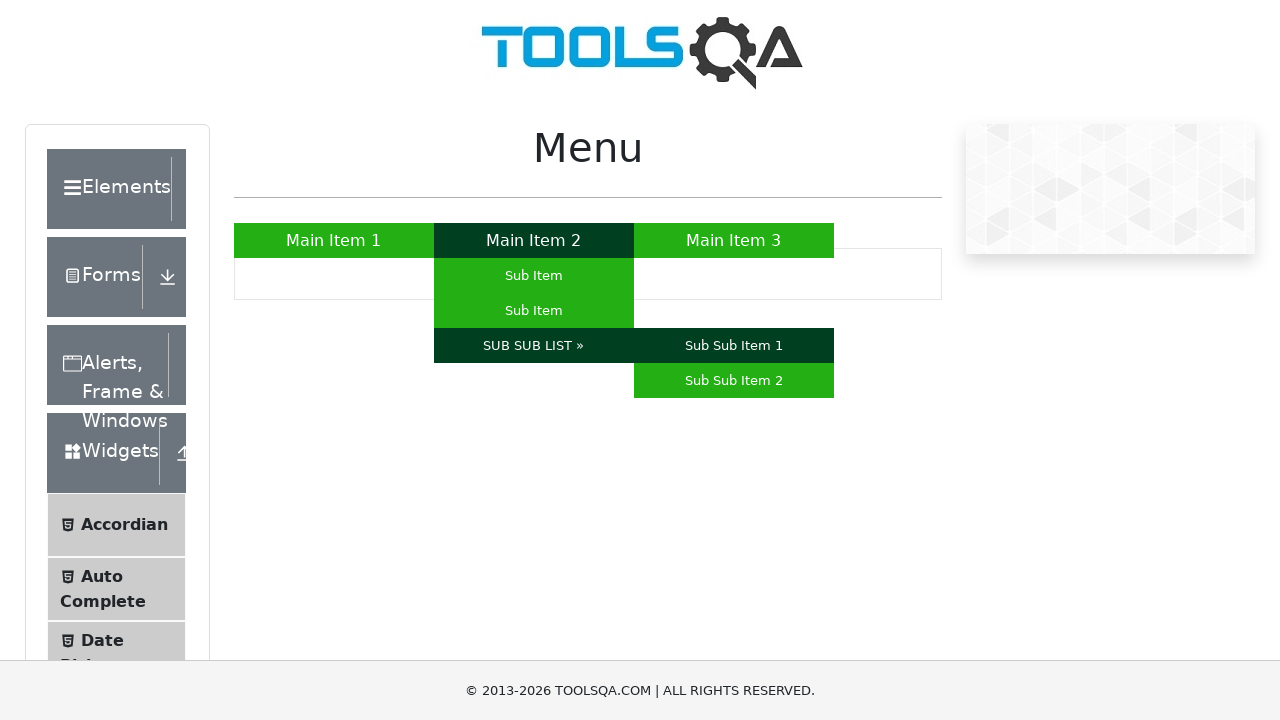

Clicked on Sub Sub Item 2 at (734, 380) on xpath=//a[contains(text(),'Sub Sub Item 2')]
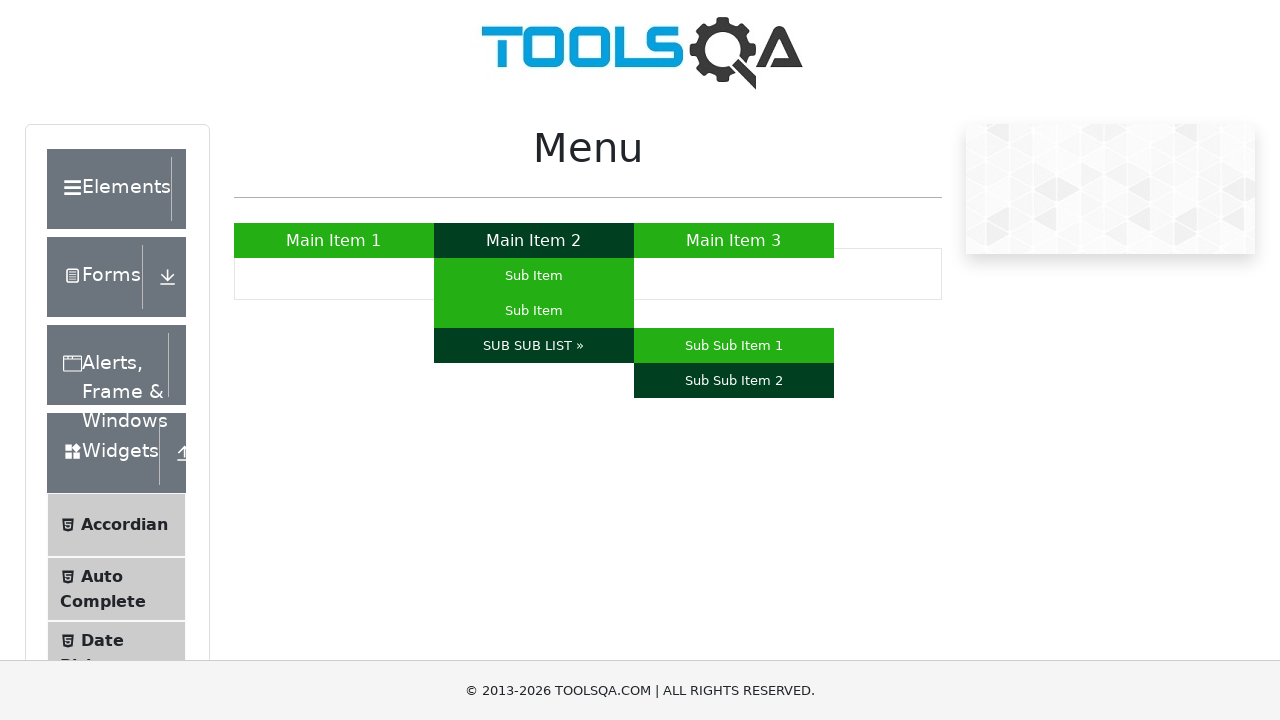

Clicked on Main Item 3 at (734, 240) on xpath=//a[contains(text(),'Main Item 3')]
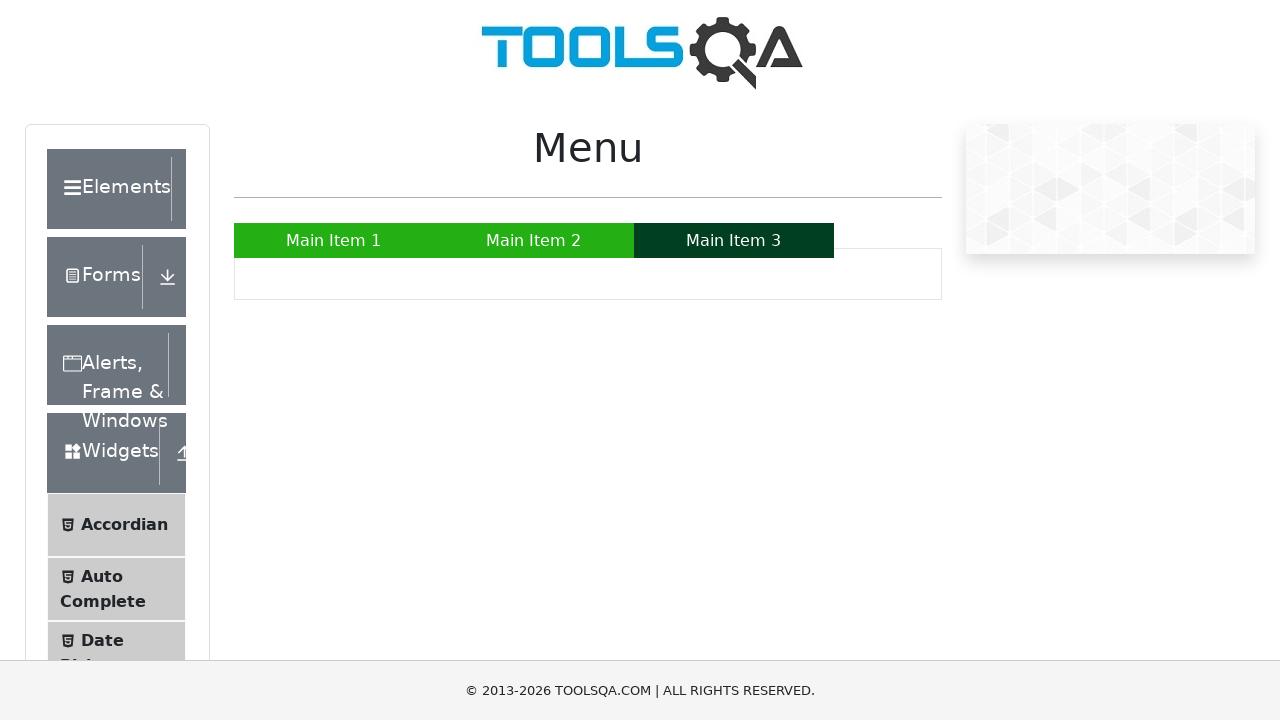

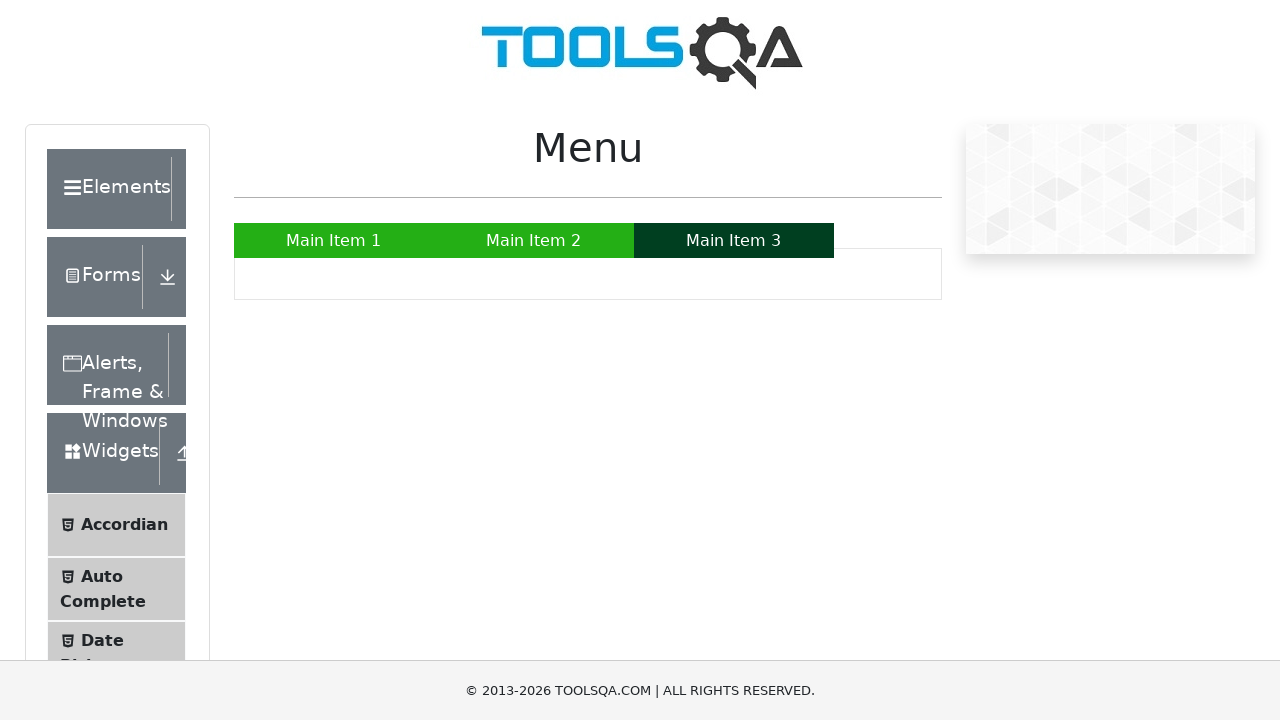